Verifies all CSS and JavaScript resources load successfully on the homepage

Starting URL: https://automationintesting.online

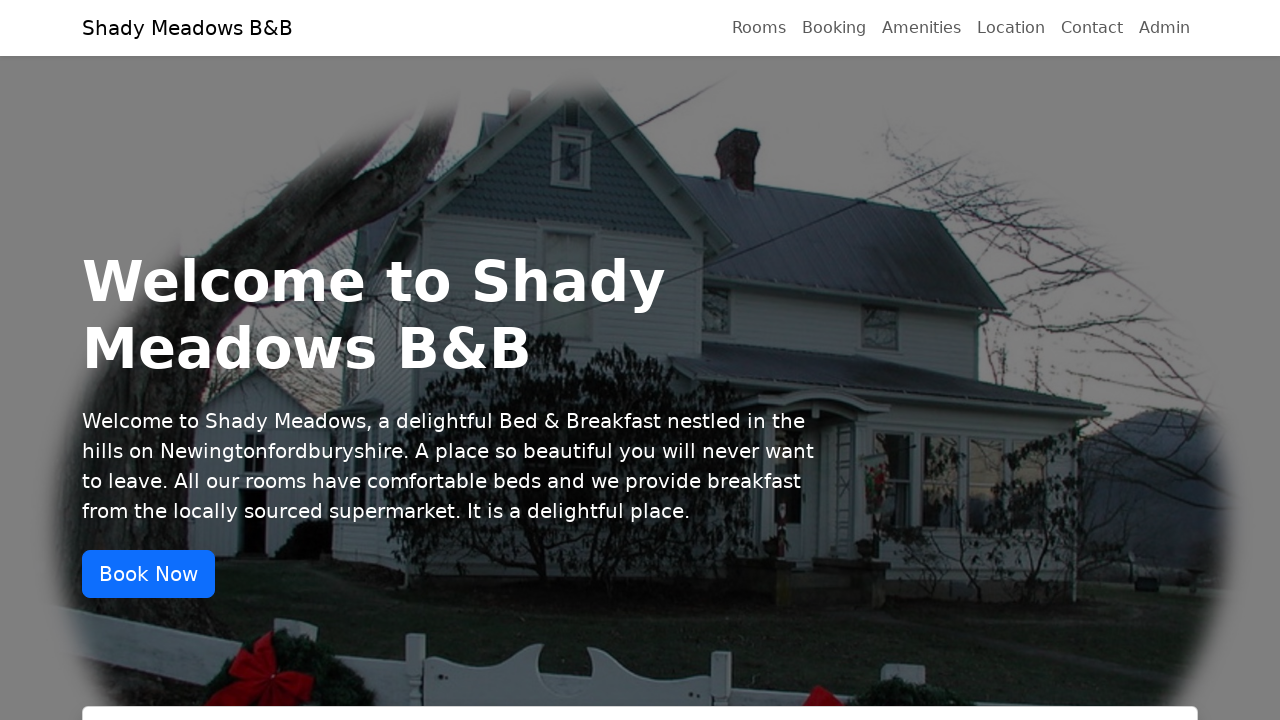

Set up response handler to track CSS and JS resource loading
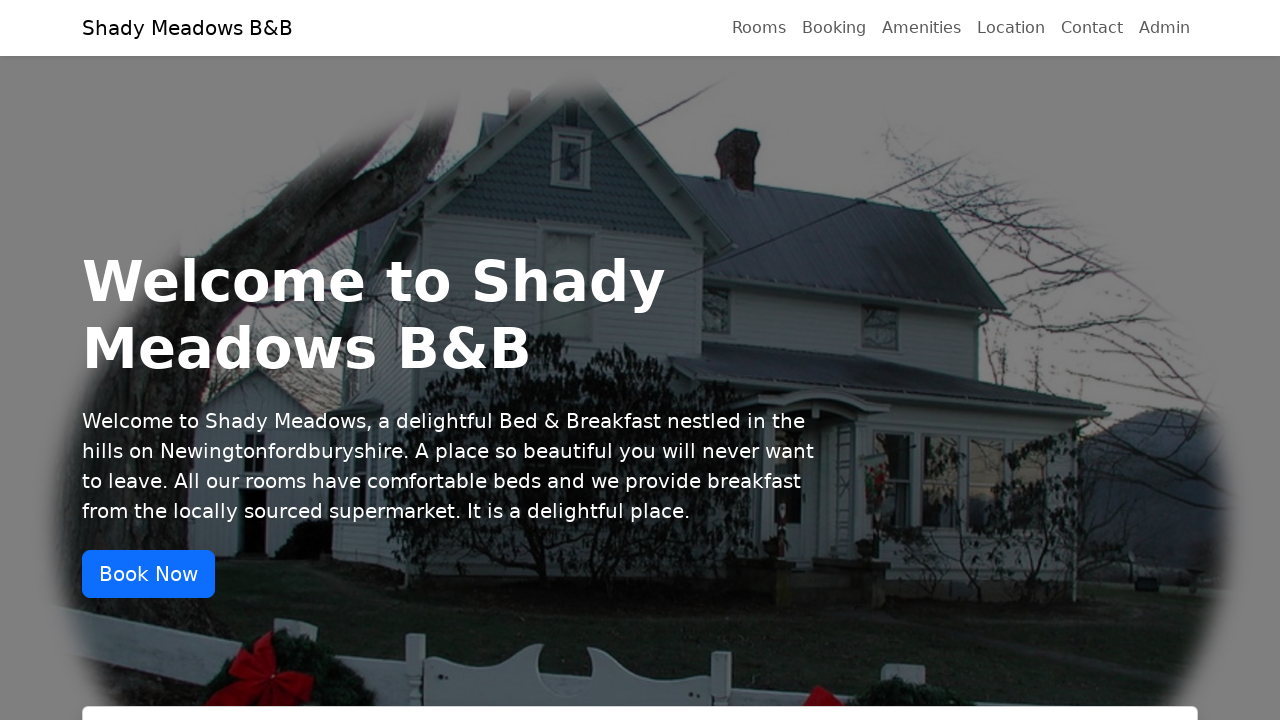

Reloaded the homepage to capture all resource responses
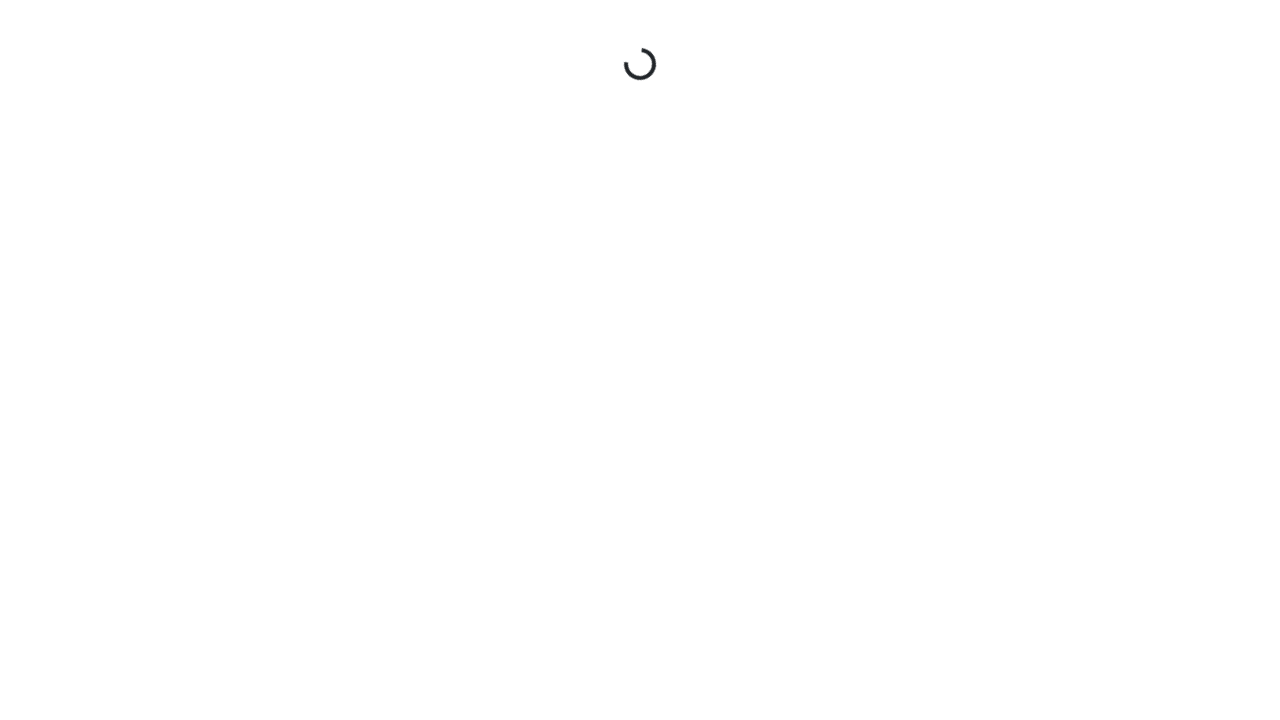

Waited for all network activity to complete (networkidle state)
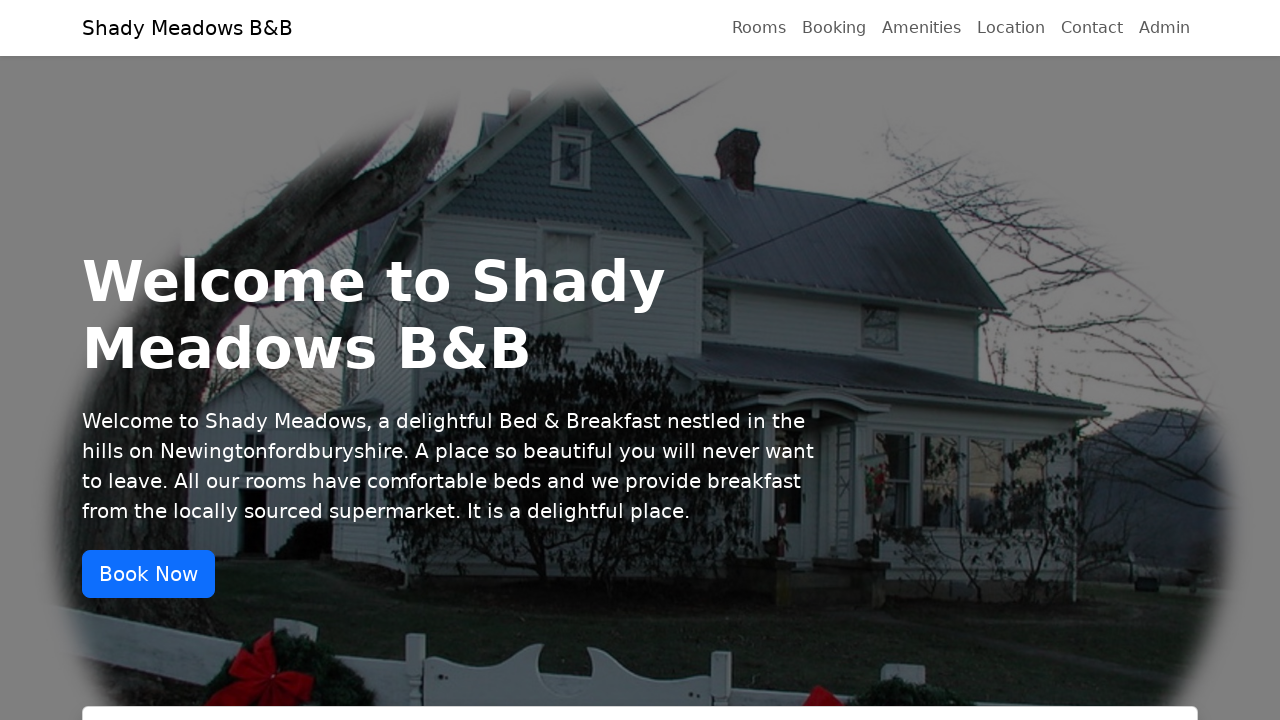

Verified CSS and JS resources: 19 total resources loaded, 0 failed
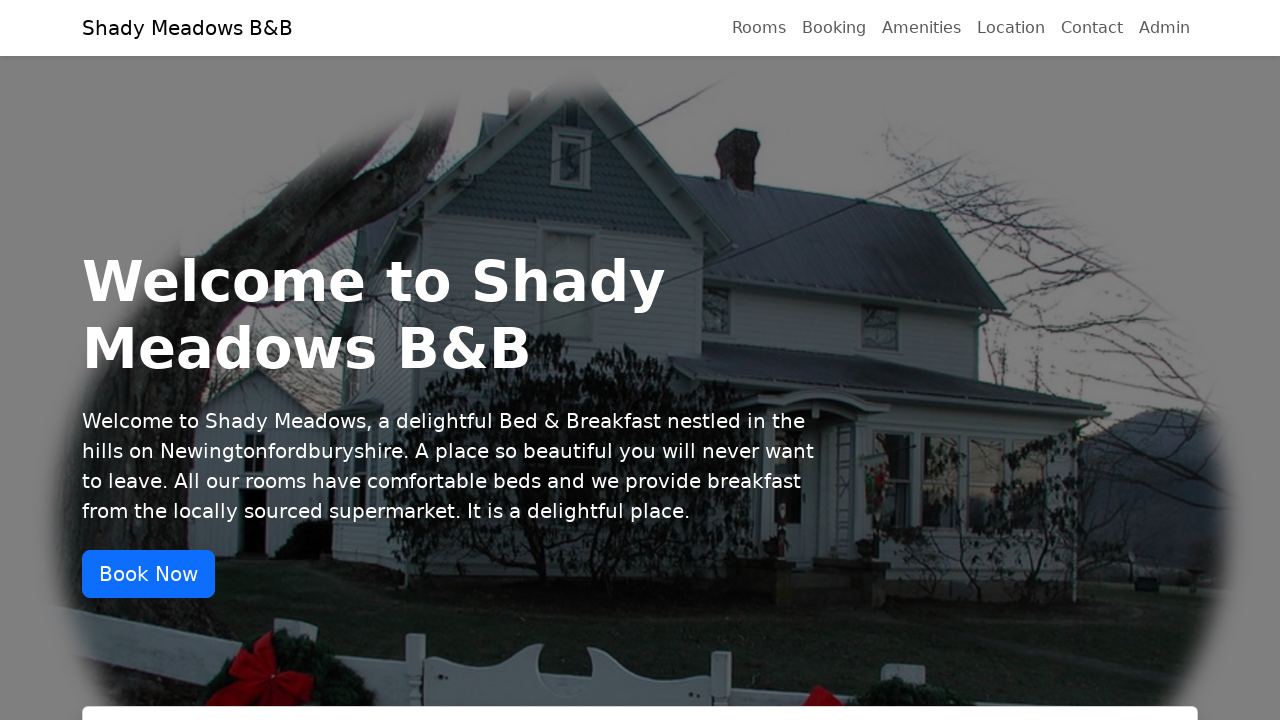

Assertion passed: all CSS and JavaScript resources loaded successfully with status 200
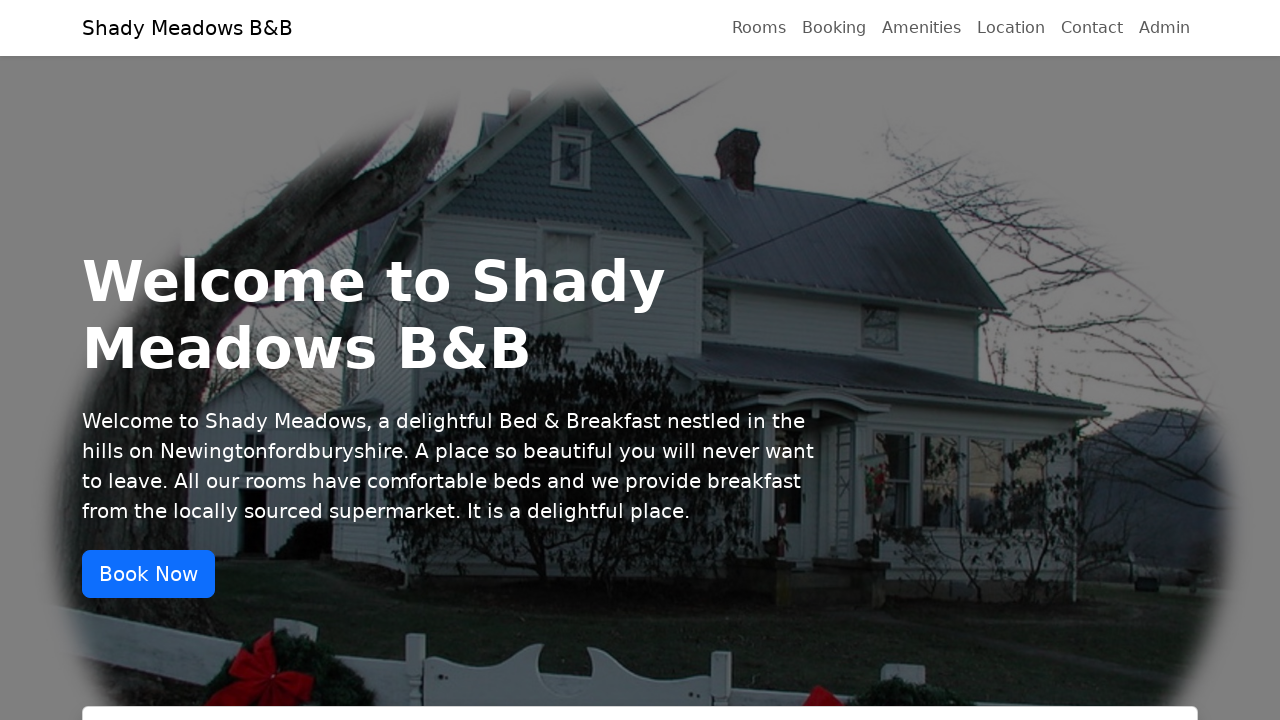

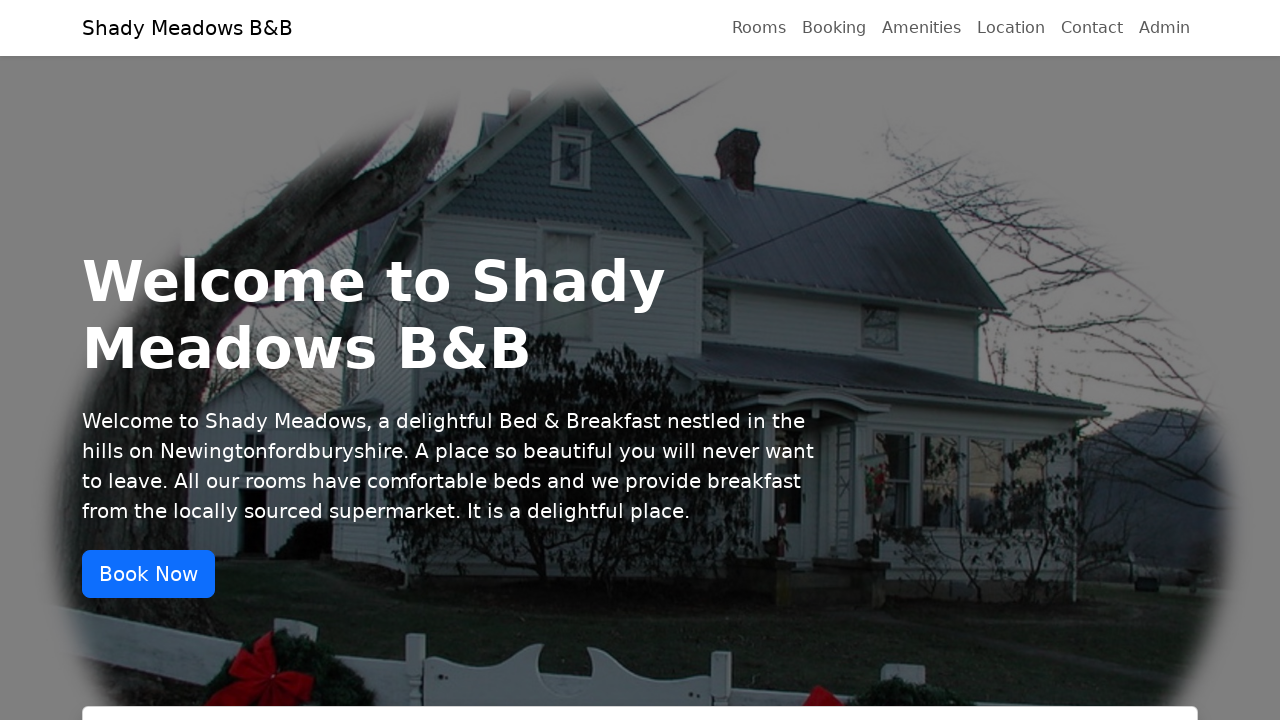